Navigates to the Rahul Shetty Academy Automation Practice page and verifies the page loads correctly by checking the URL matches the expected destination.

Starting URL: https://rahulshettyacademy.com/AutomationPractice/

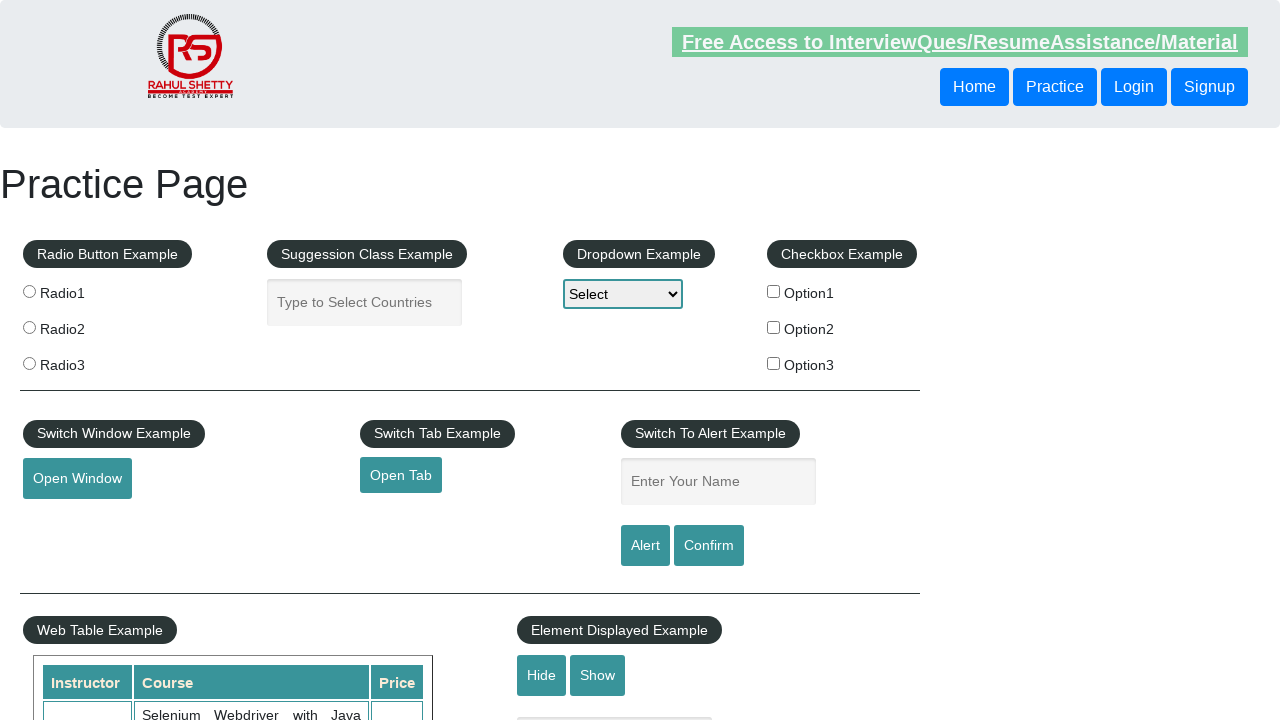

Verified page URL matches expected destination (https://rahulshettyacademy.com/AutomationPractice/)
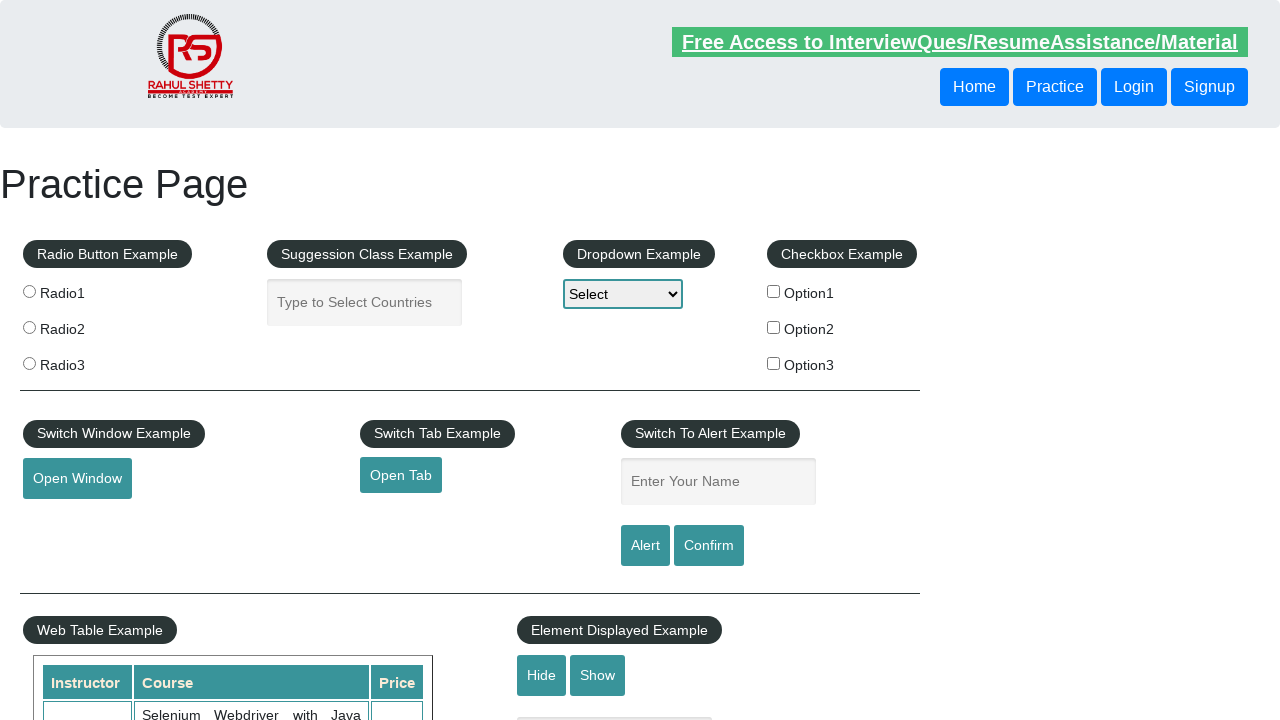

Waited for page to reach domcontentloaded state
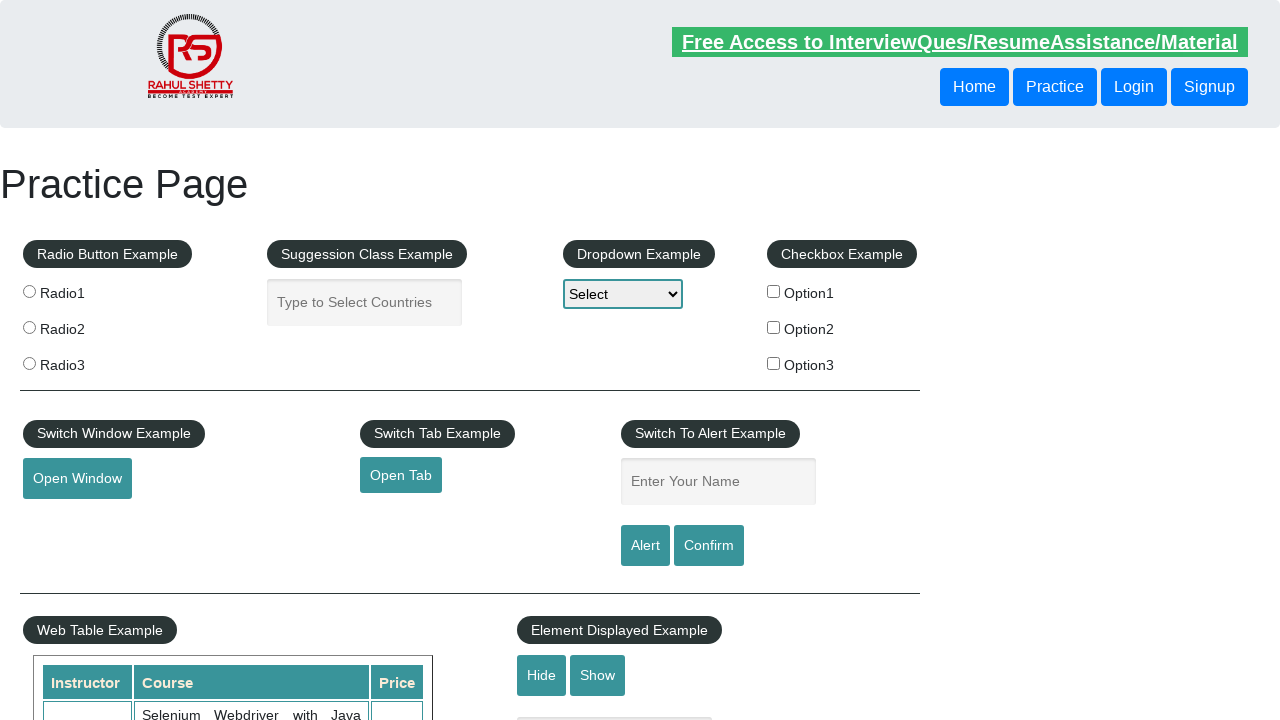

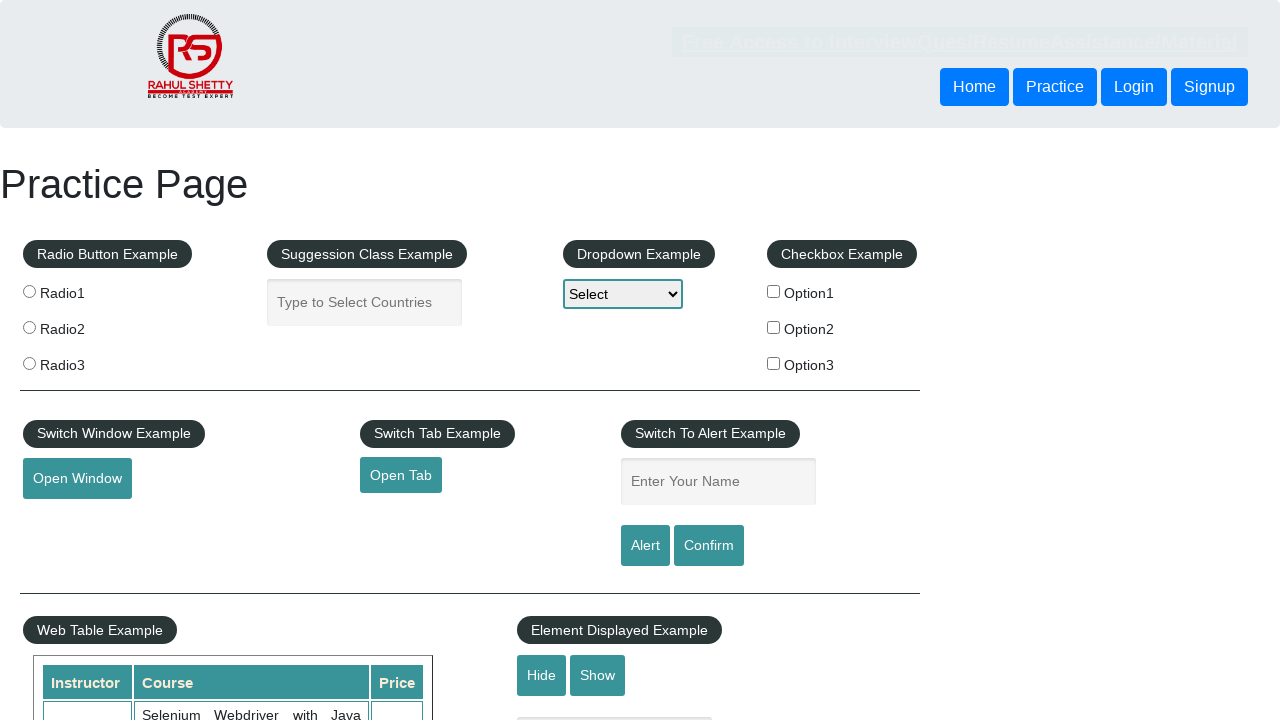